Tests if the state dropdown field has readonly attribute set to false

Starting URL: https://demoqa.com/automation-practice-form

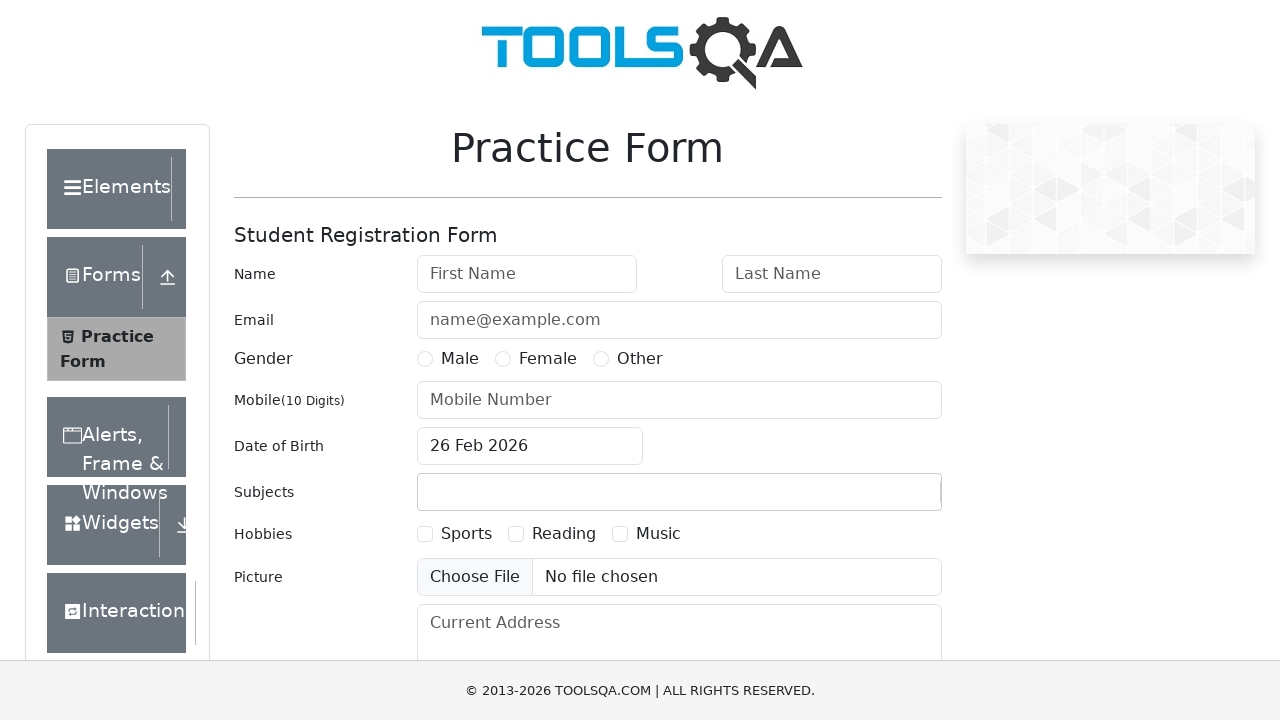

Located state dropdown element
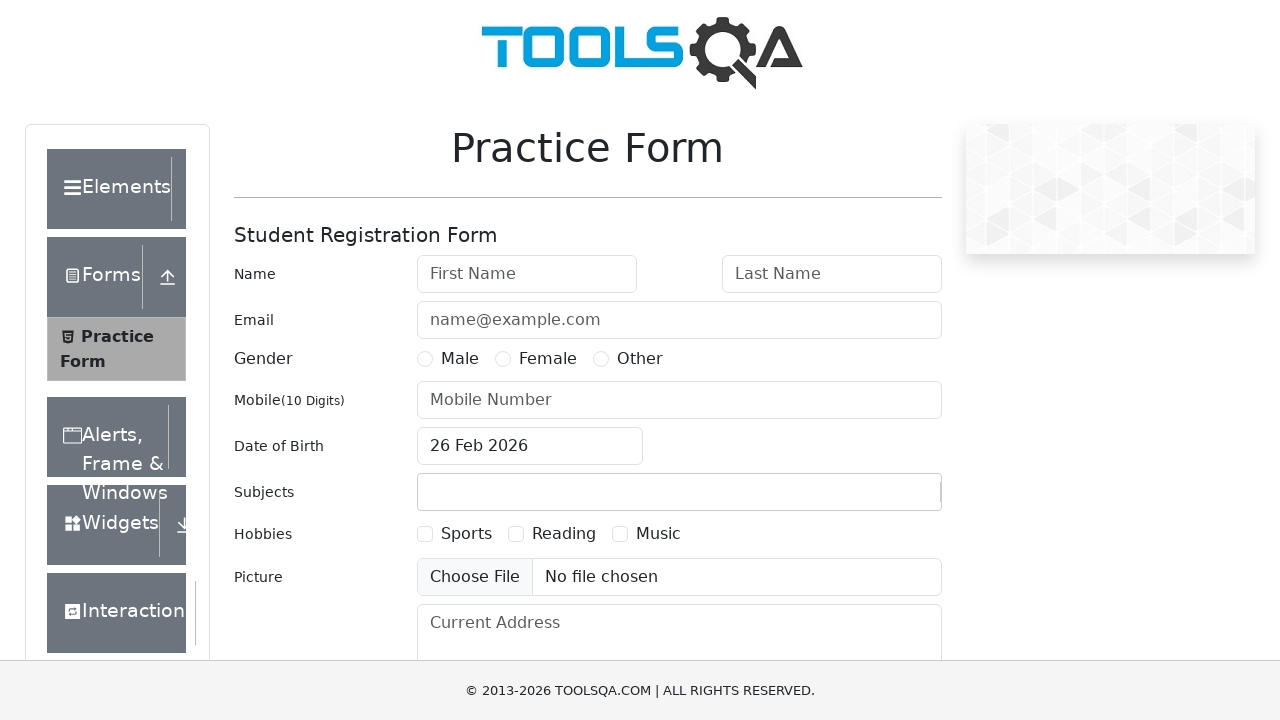

Retrieved readonly attribute value from state dropdown
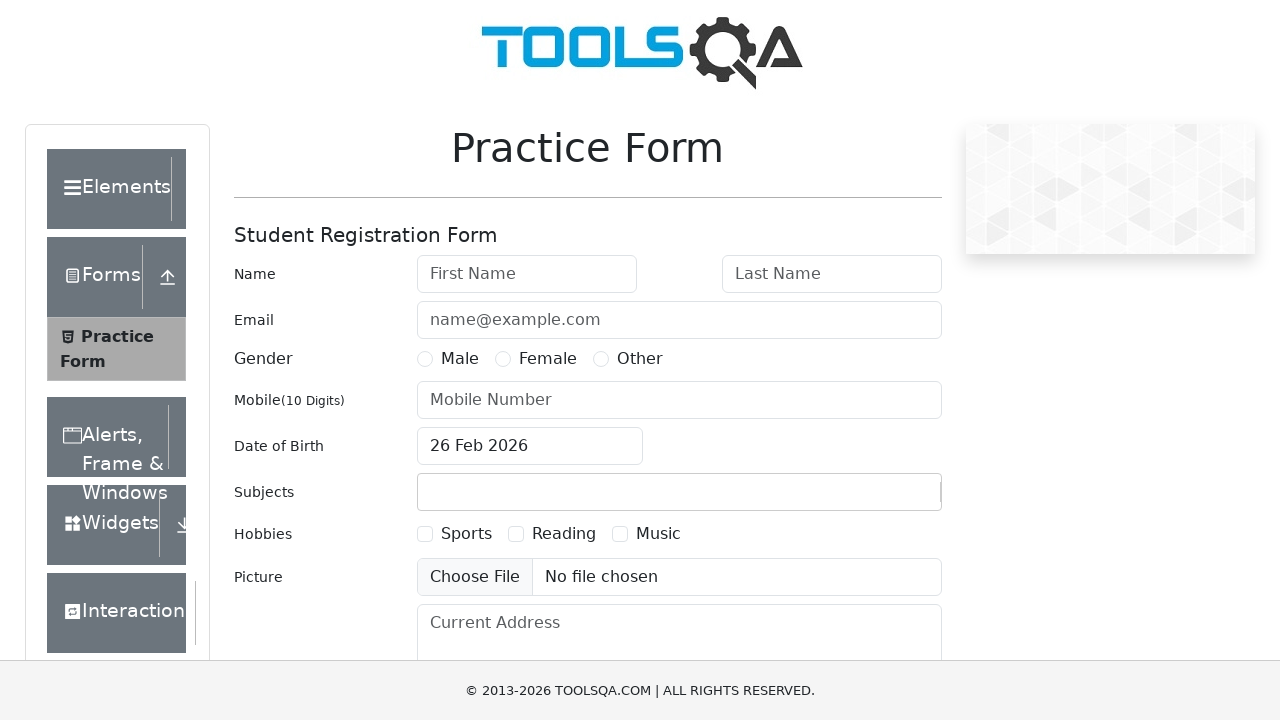

Verified state dropdown readonly attribute is false or not set
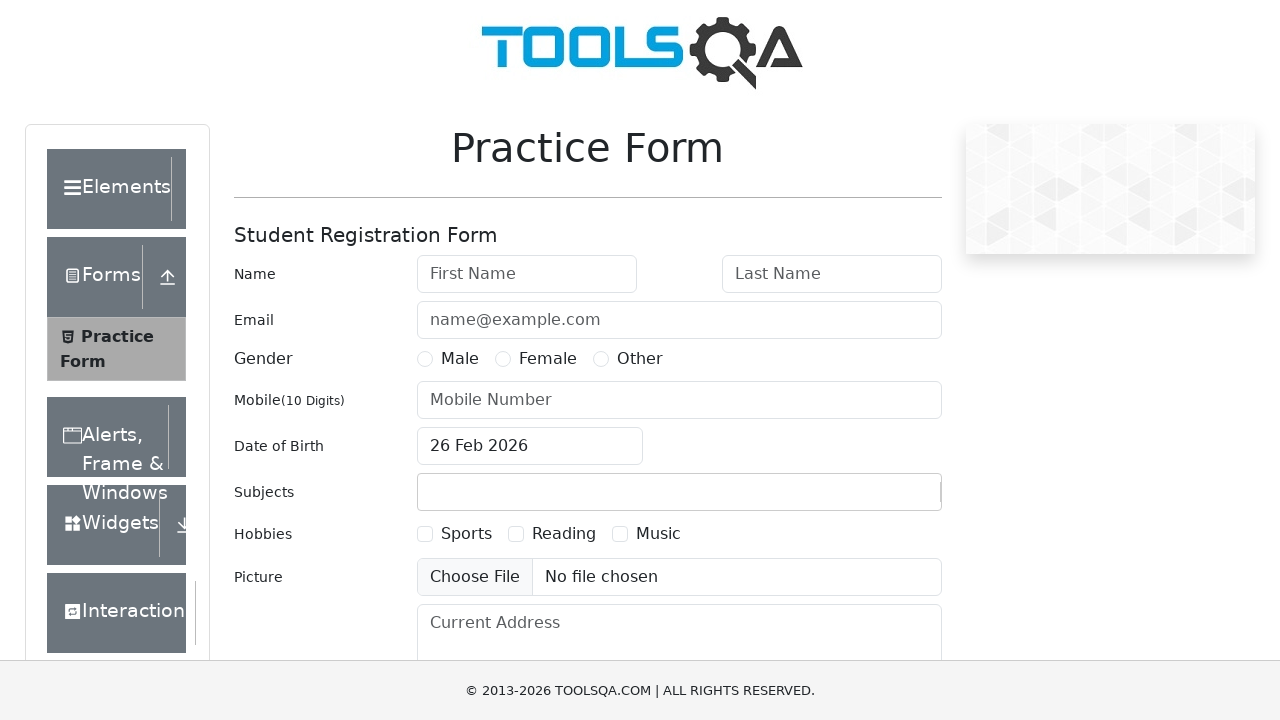

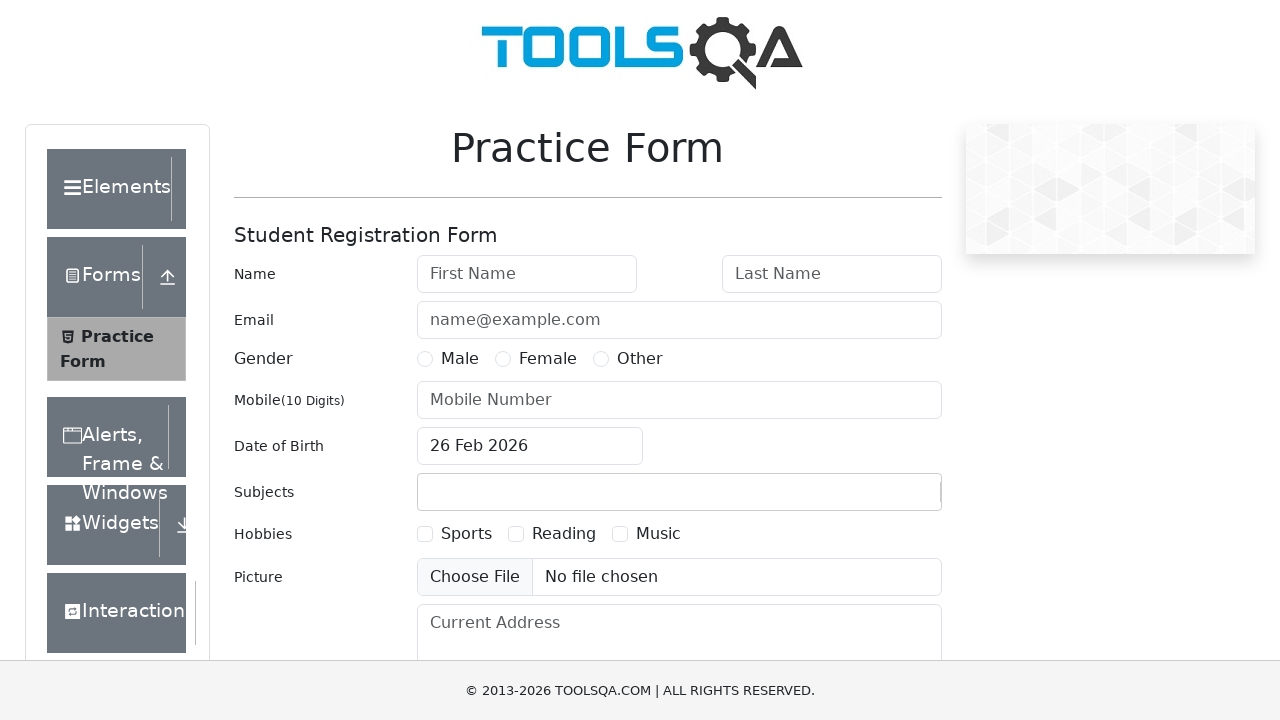